Tests bootstrap dropdown functionality by clicking the dropdown menu trigger and selecting the "HTML" option from the dropdown list.

Starting URL: http://seleniumpractise.blogspot.com/2016/08/bootstrap-dropdown-example-for-selenium.html

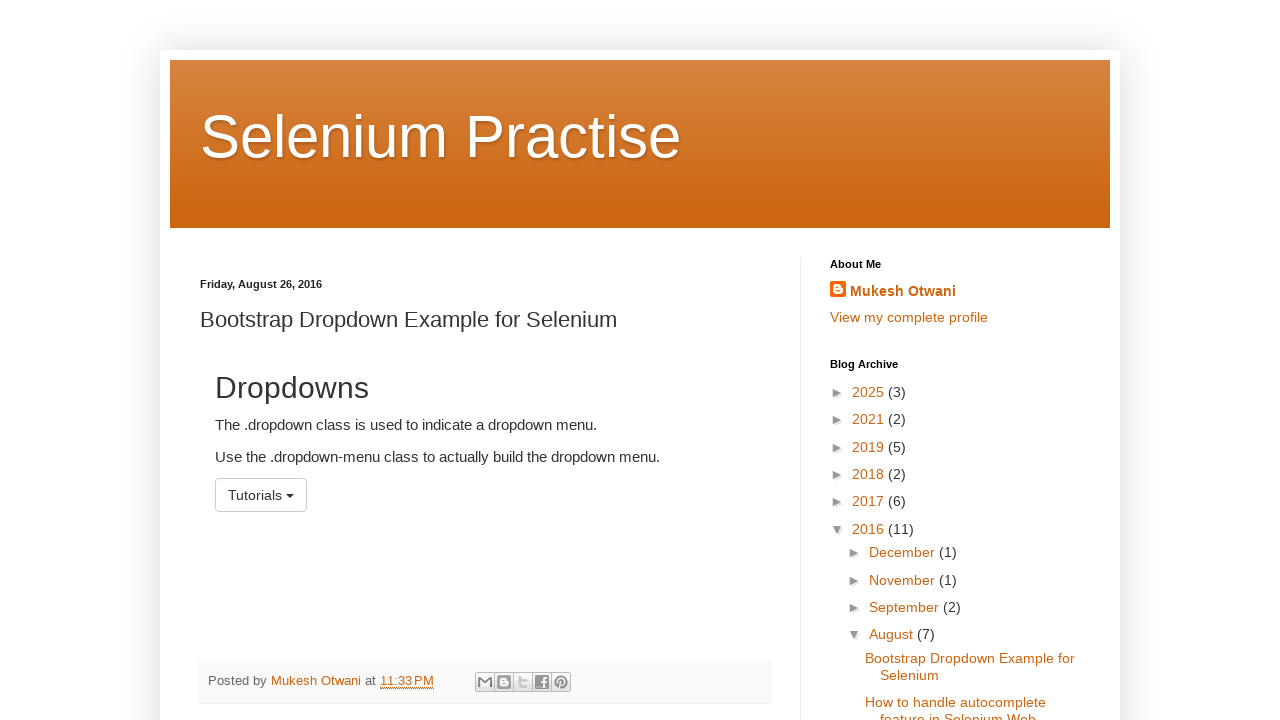

Clicked dropdown menu trigger at (261, 495) on xpath=//*[@id='menu1']
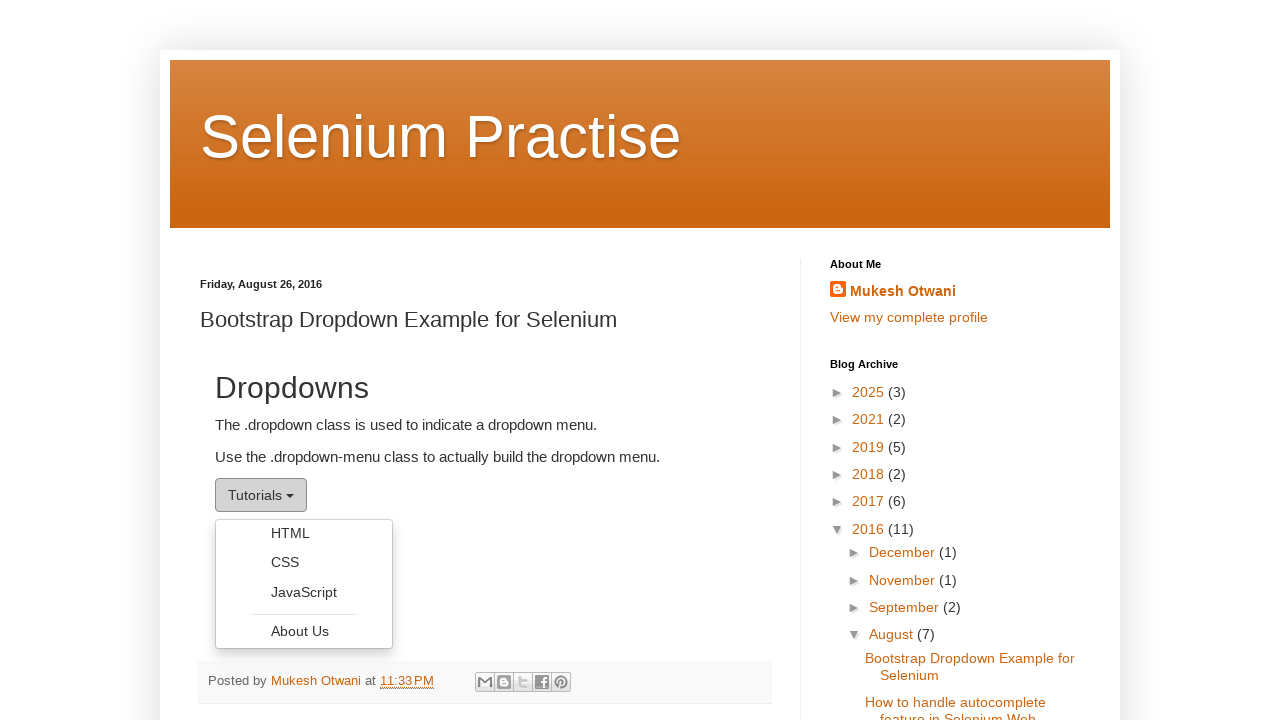

Dropdown menu became visible
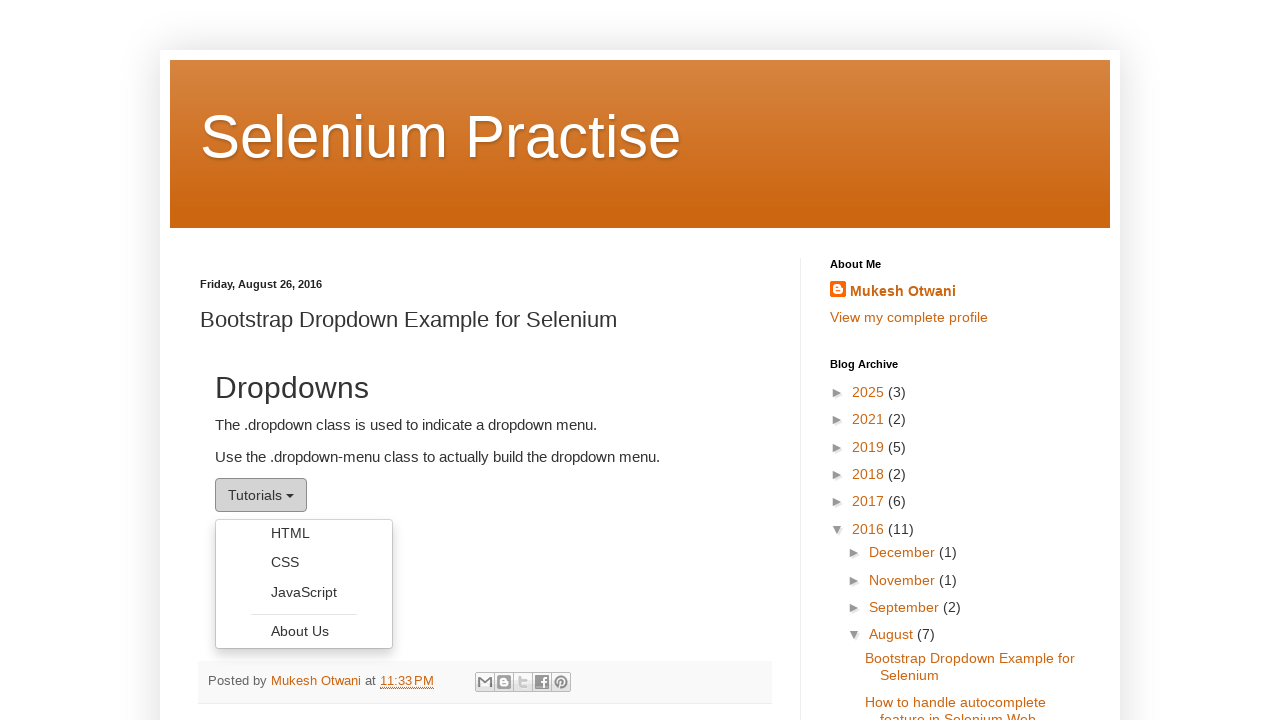

Located all dropdown menu items
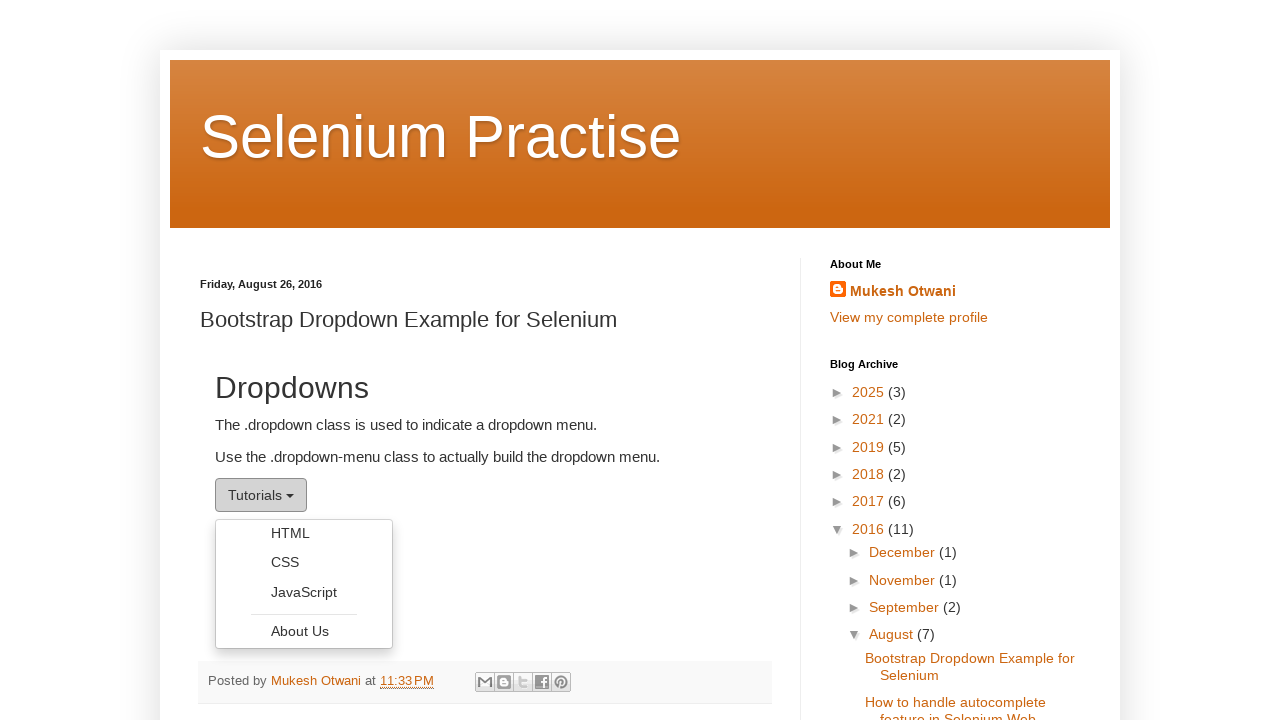

Clicked 'HTML' option from dropdown menu at (304, 533) on xpath=//ul[@class='dropdown-menu']/li/a[@role='menuitem'] >> nth=0
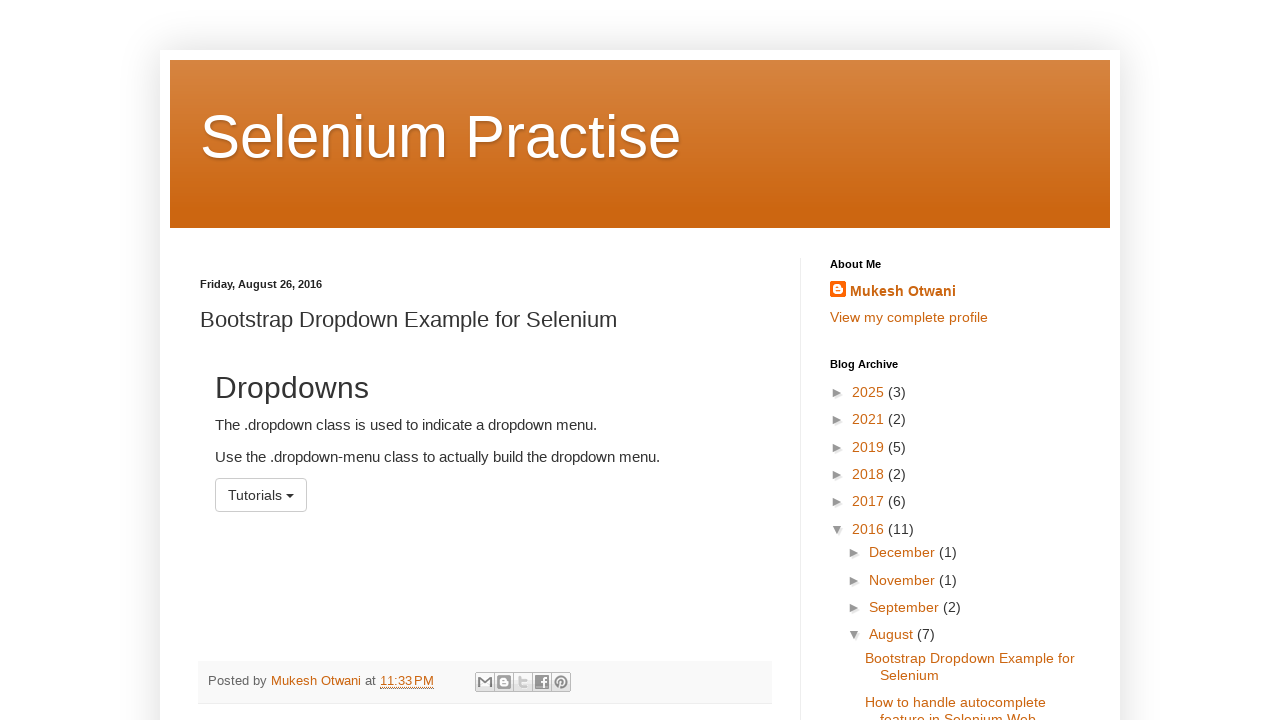

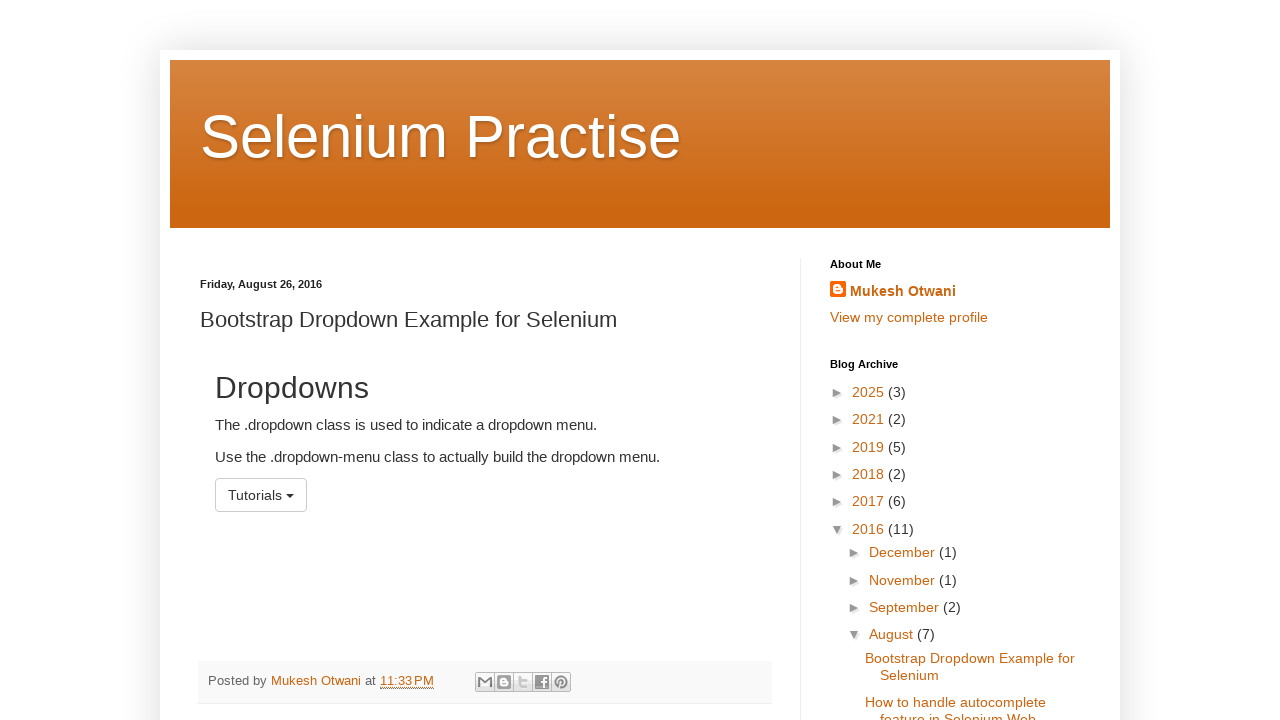